Tests drag and drop functionality by dragging an element and dropping it onto a target drop zone

Starting URL: https://demoqa.com/droppable

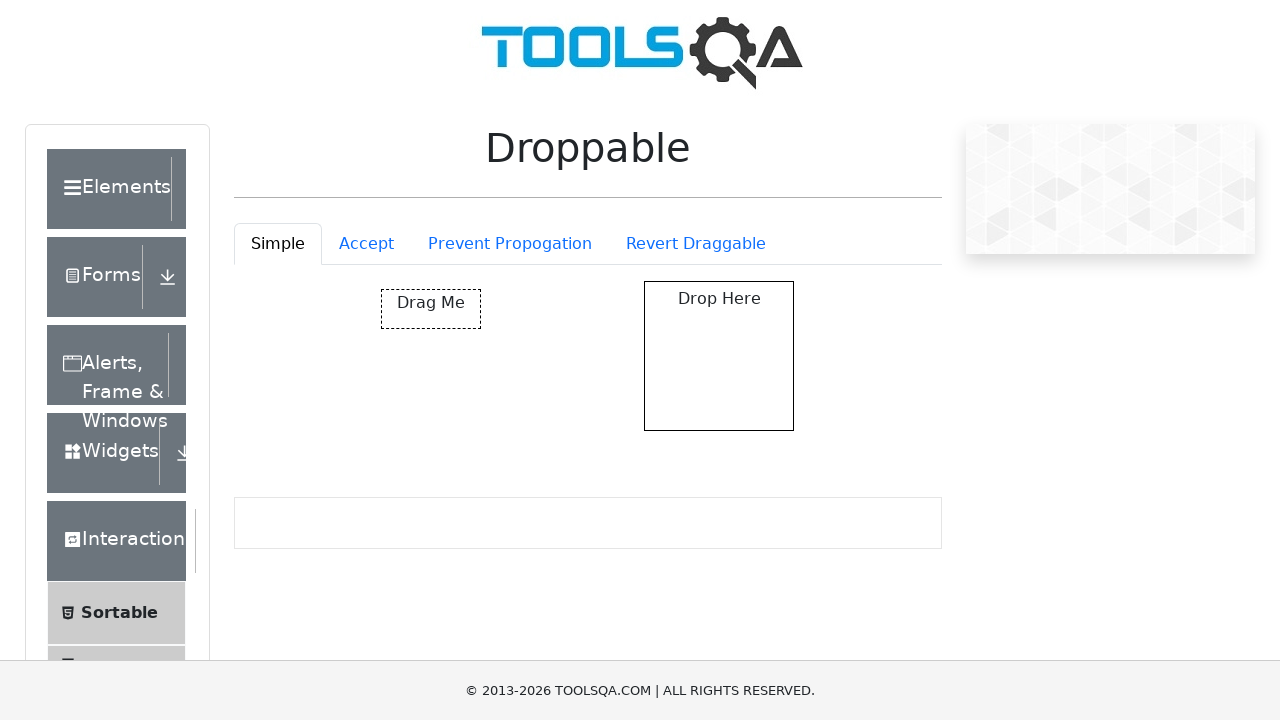

Waited for draggable element to be visible
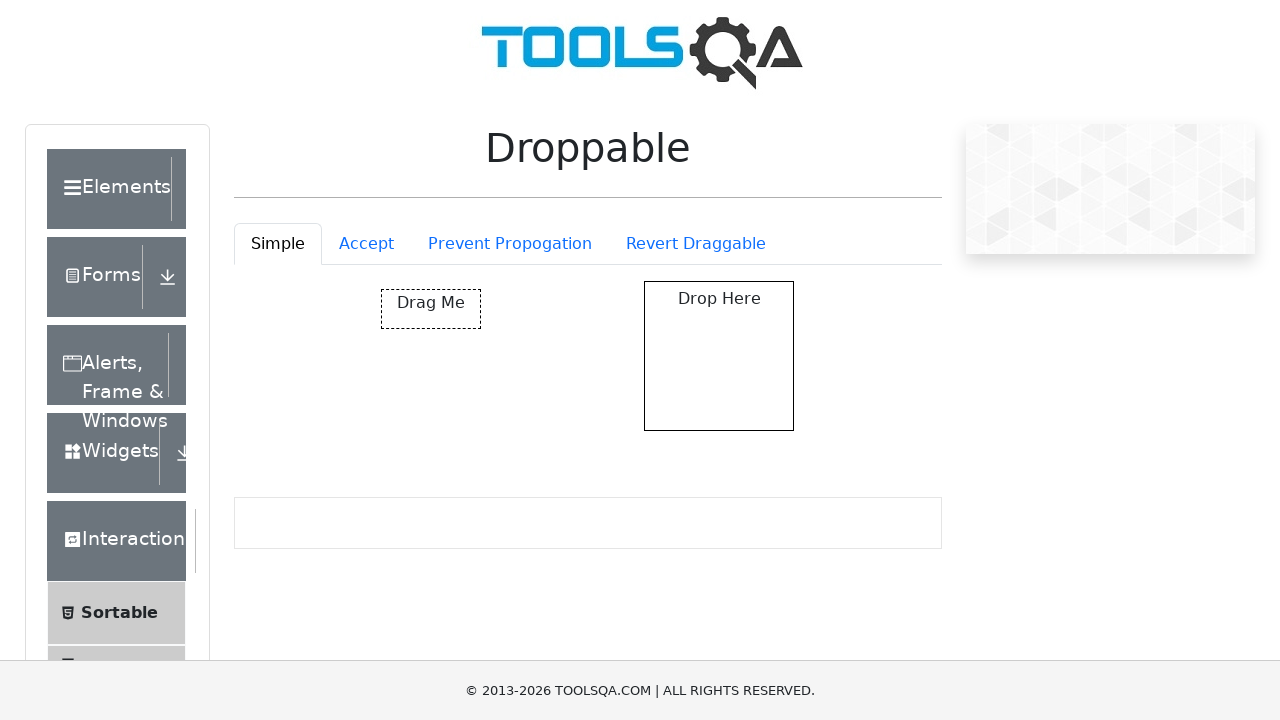

Scrolled draggable element into view
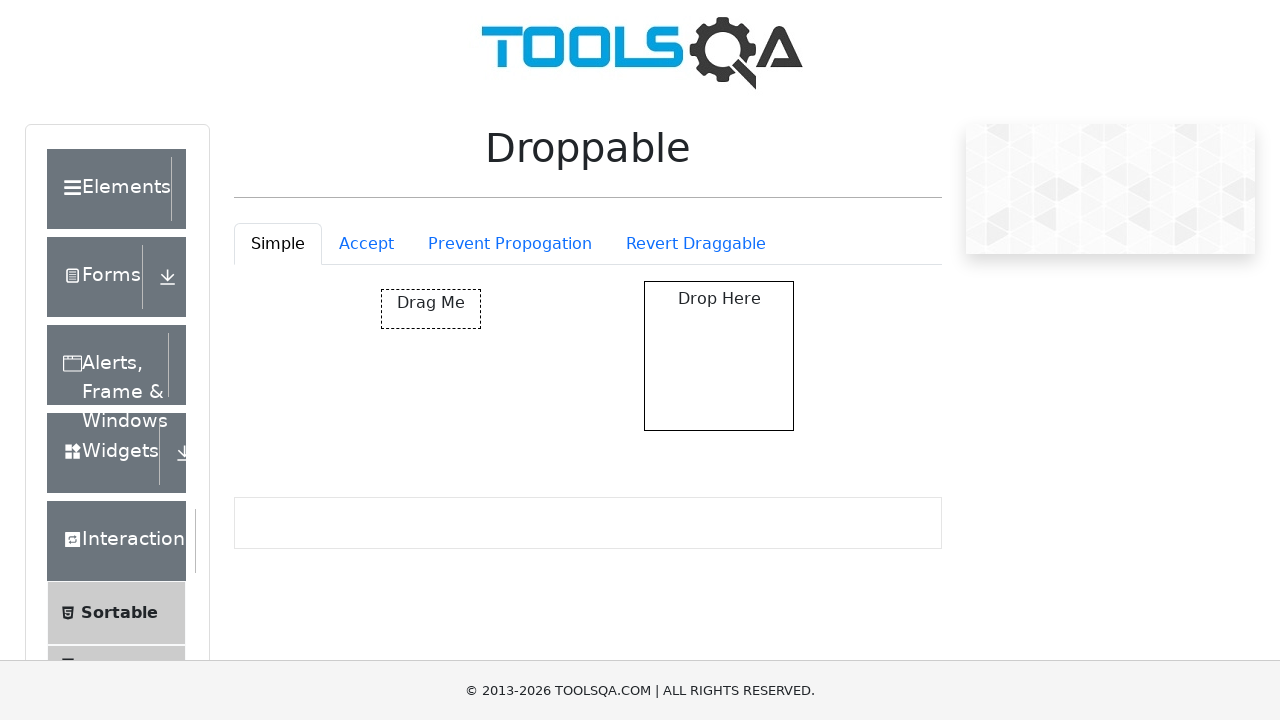

Dragged element from #draggable and dropped it onto #droppable at (719, 356)
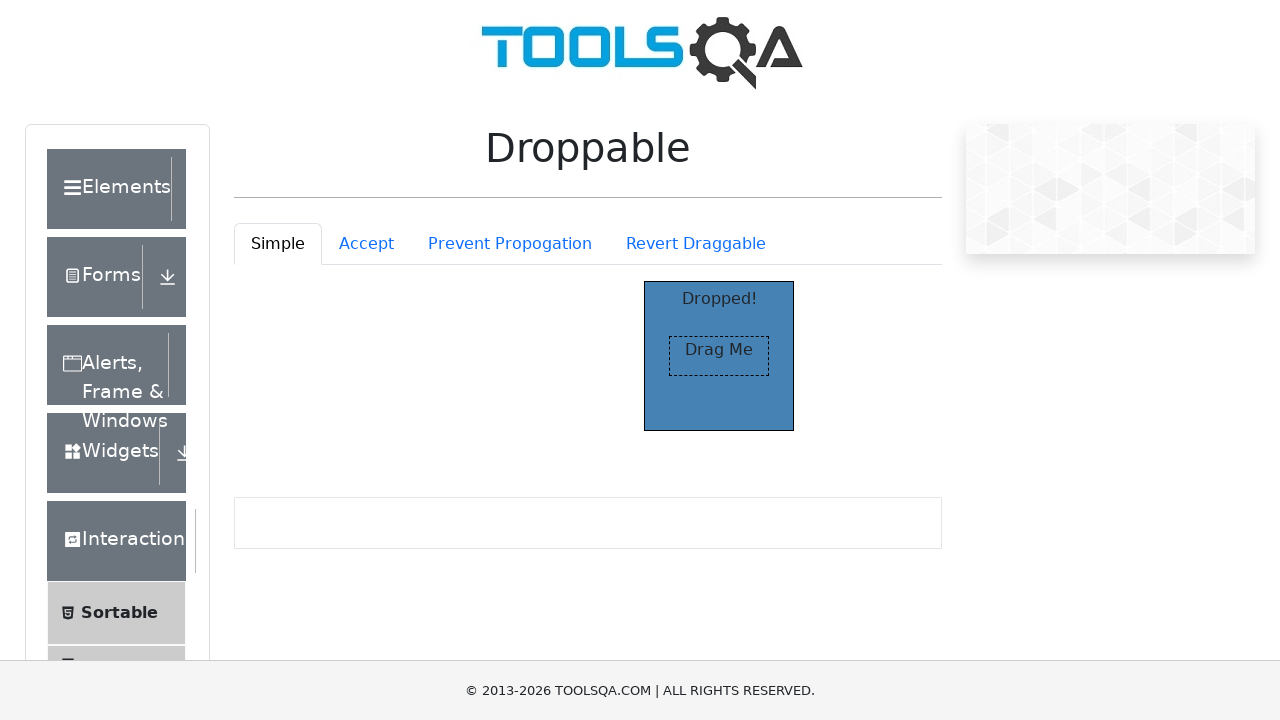

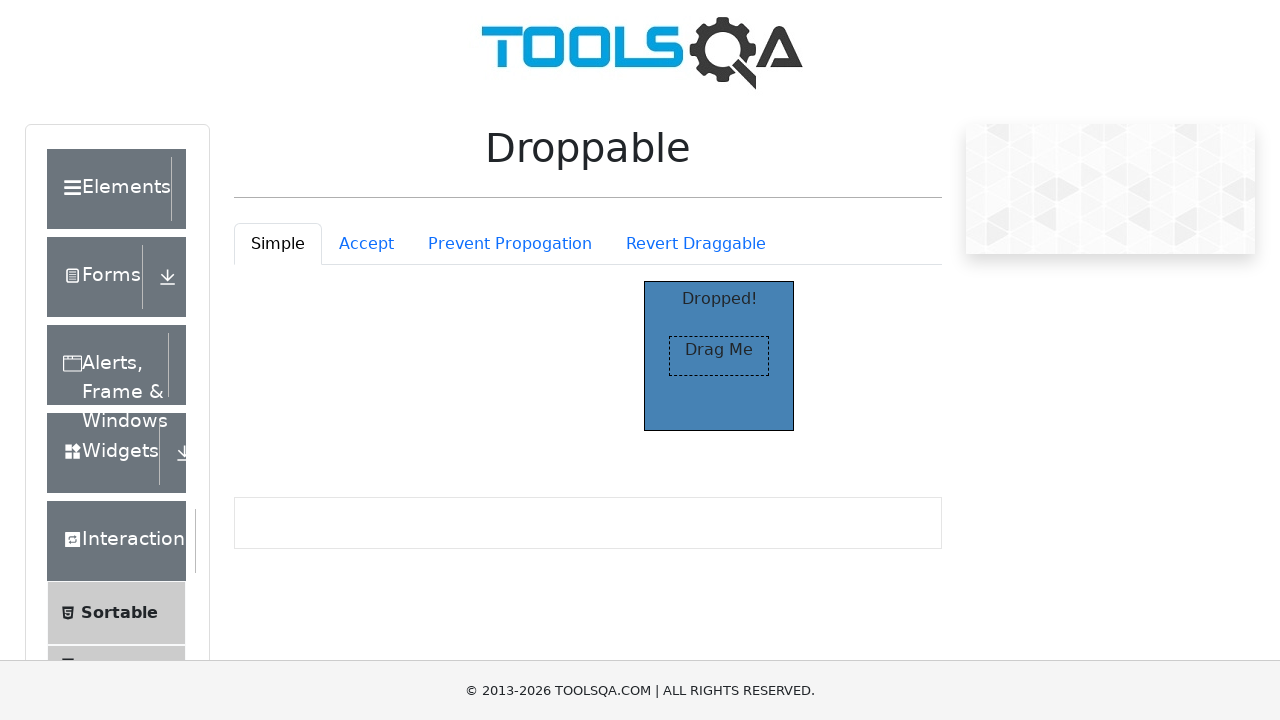